Tests multi-select dropdown functionality by selecting multiple options from a cars dropdown list within an iframe

Starting URL: https://www.w3schools.com/tags/tryit.asp?filename=tryhtml_select_multiple

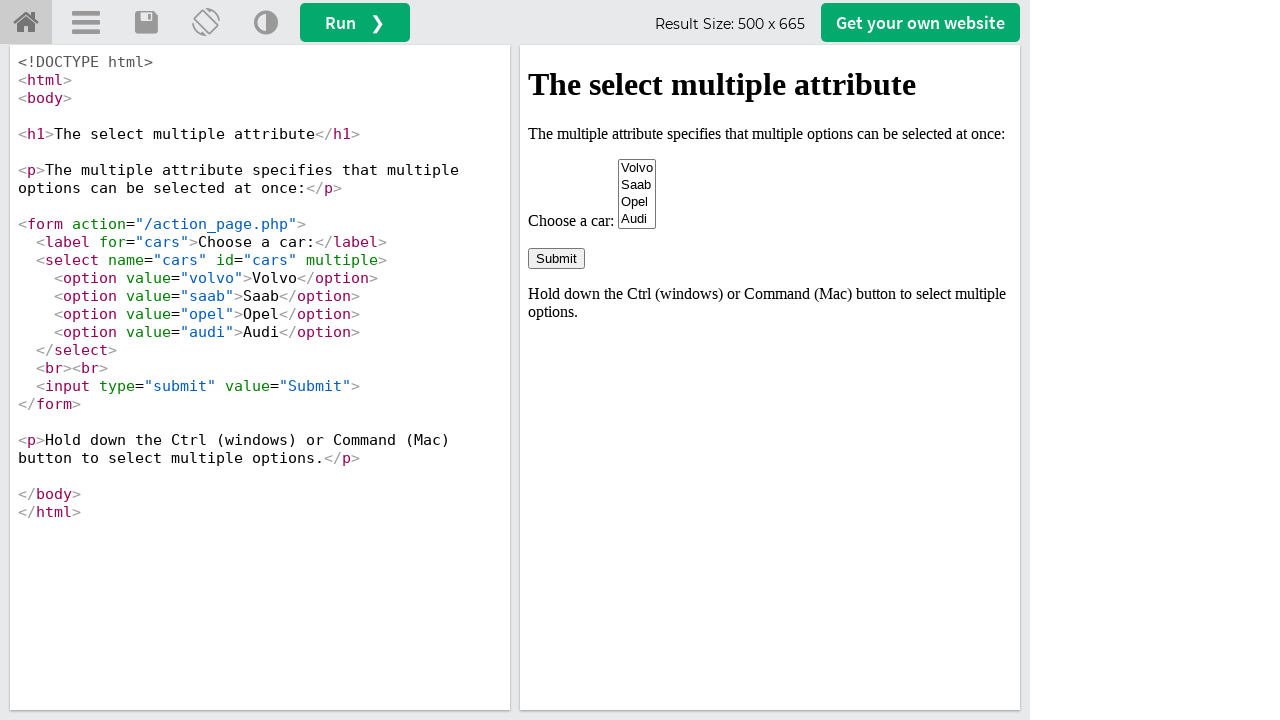

Located iframe containing the dropdown
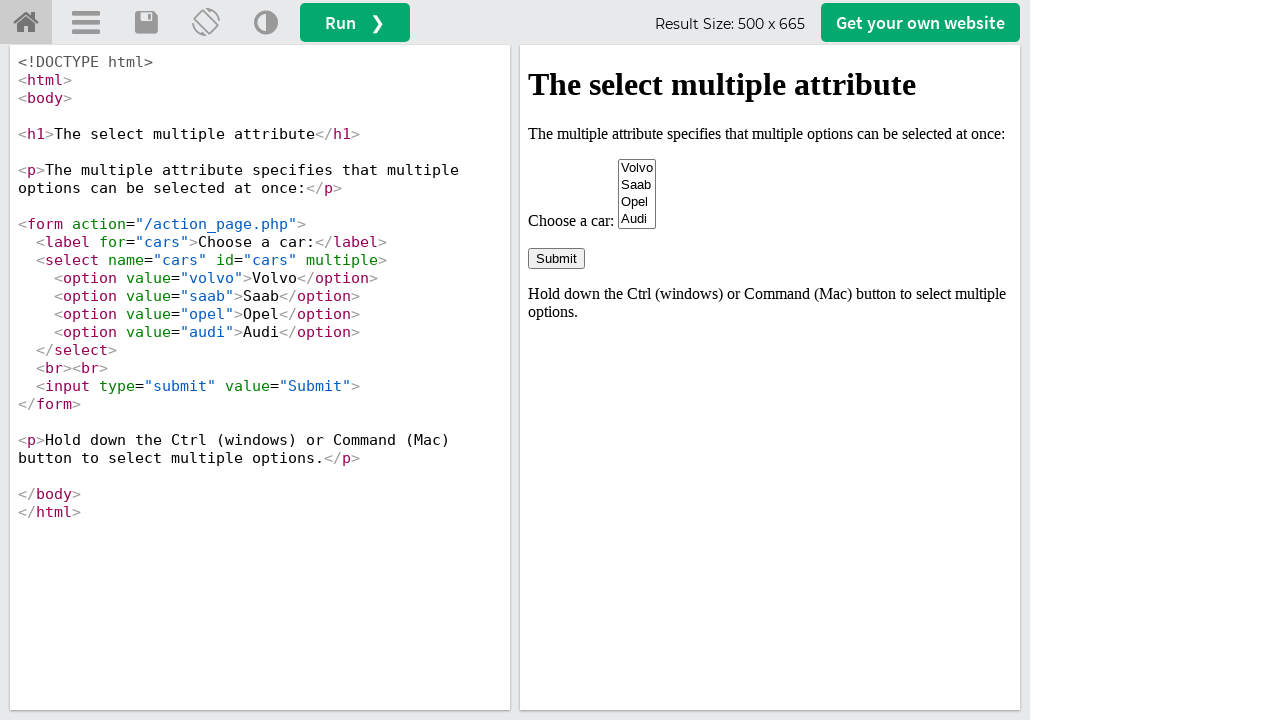

Selected first car option (Volvo) from multi-select dropdown on #iframeResult >> nth=0 >> internal:control=enter-frame >> #cars
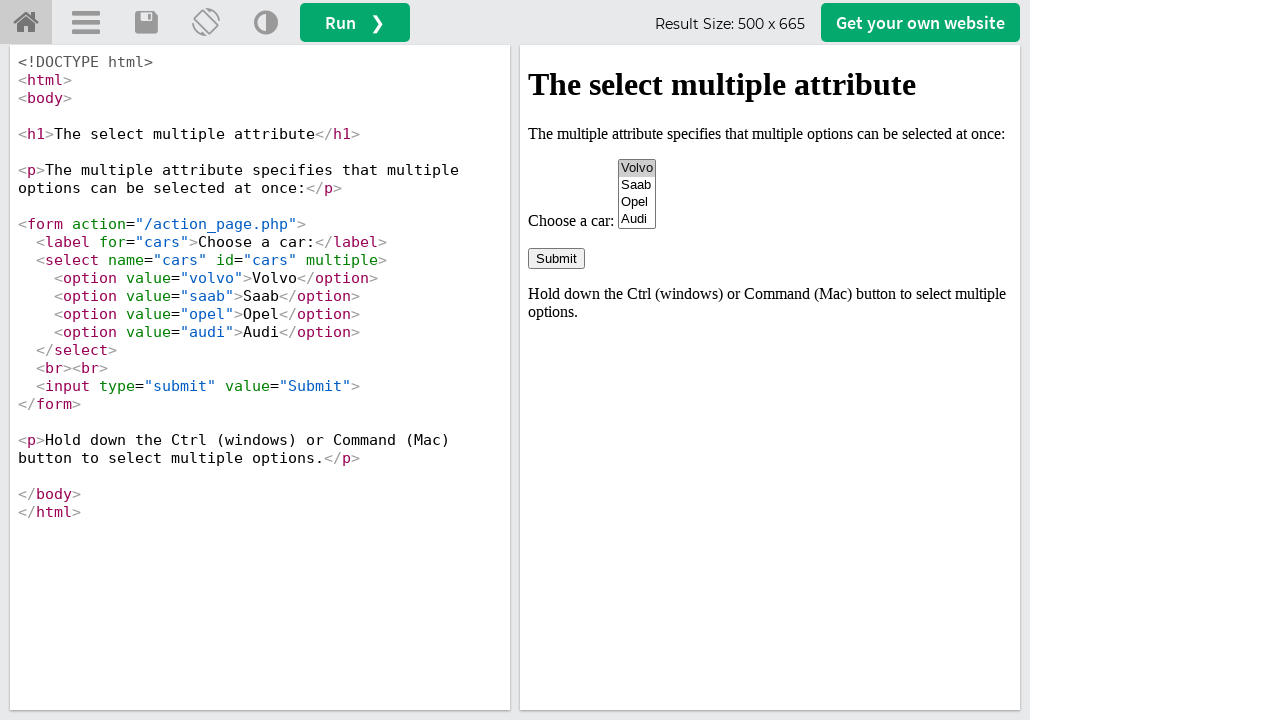

Selected third car option (Audi) from multi-select dropdown on #iframeResult >> nth=0 >> internal:control=enter-frame >> #cars
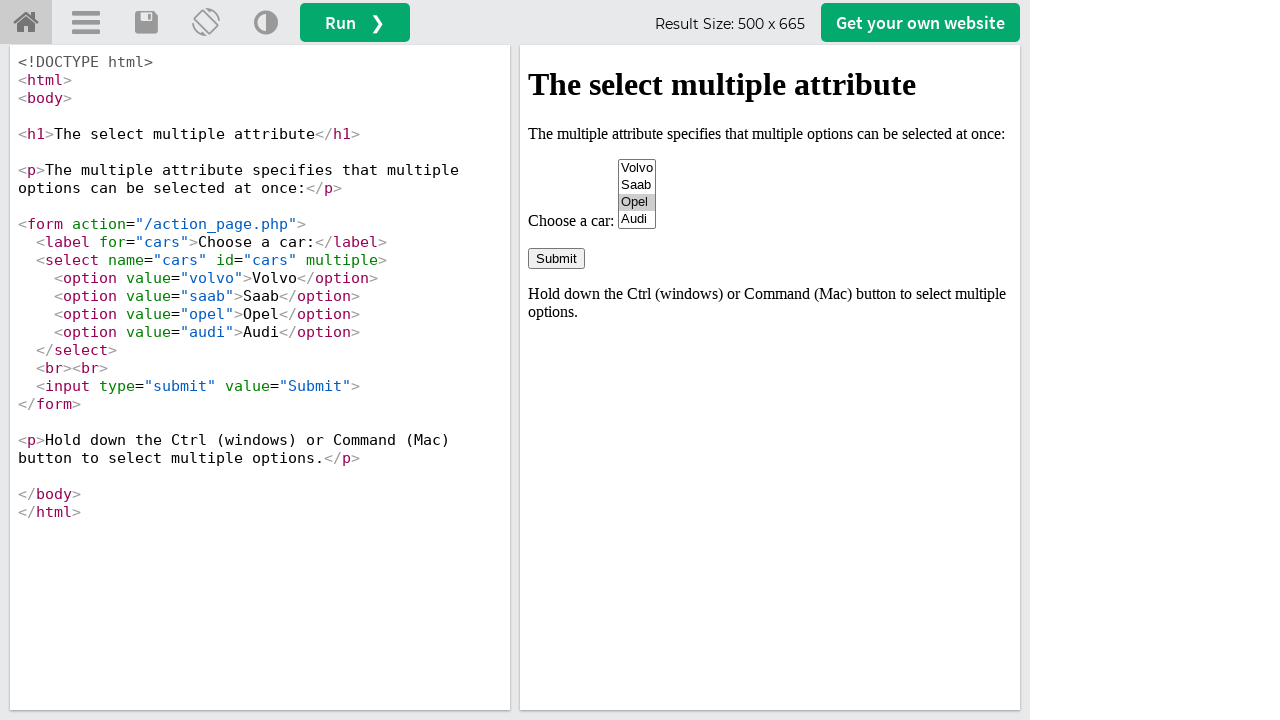

Retrieved all selected options from dropdown
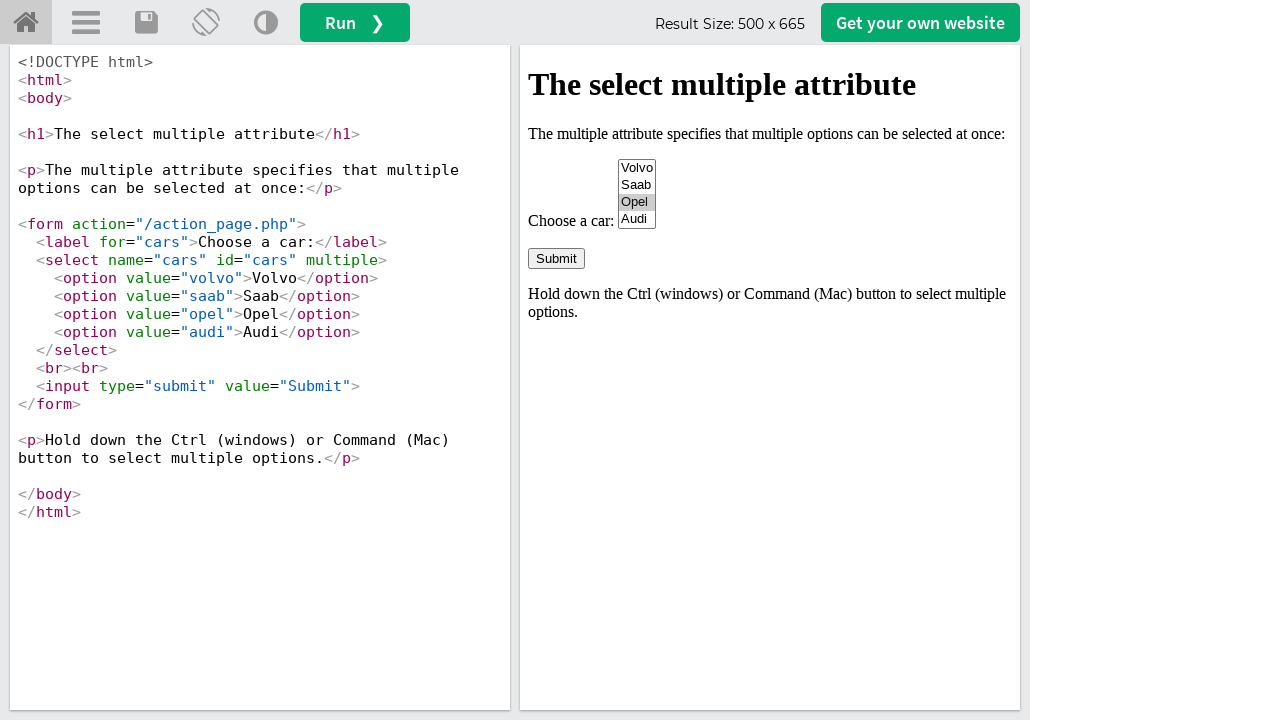

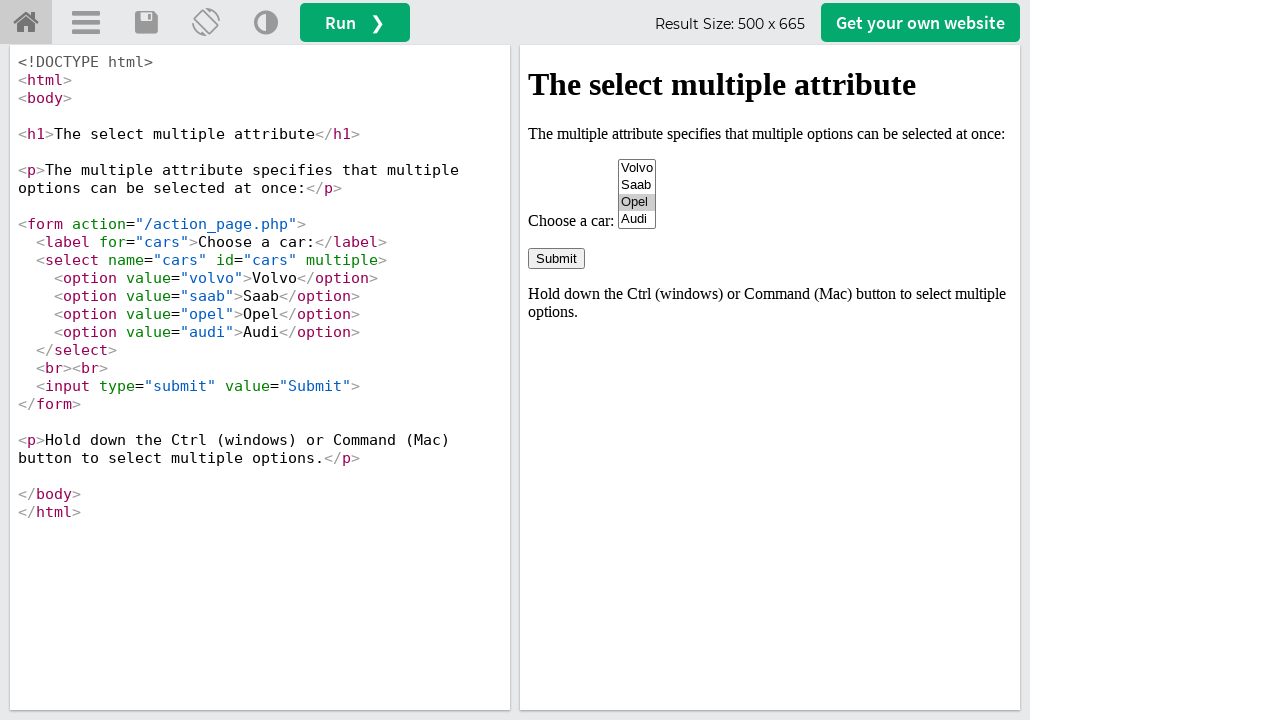